Navigates to the home page and verifies the header text, description text, and menu are displayed correctly

Starting URL: https://kristinek.github.io/site

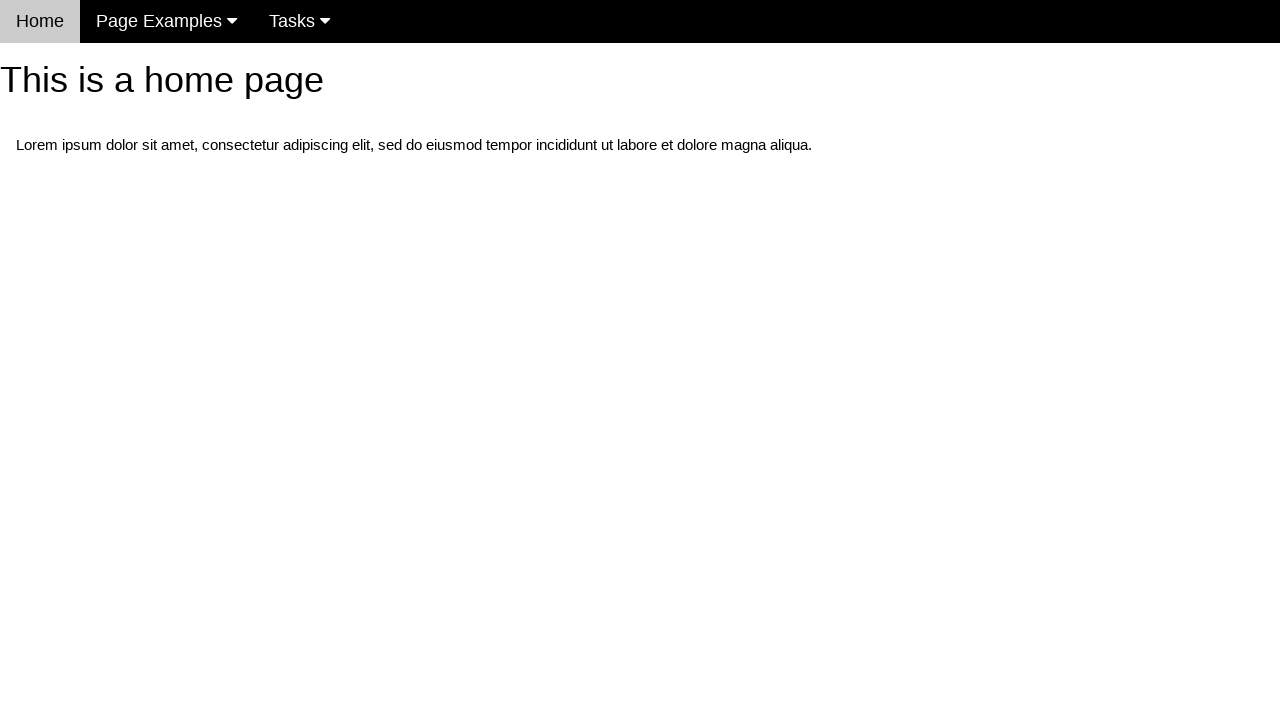

Navigated to home page at https://kristinek.github.io/site
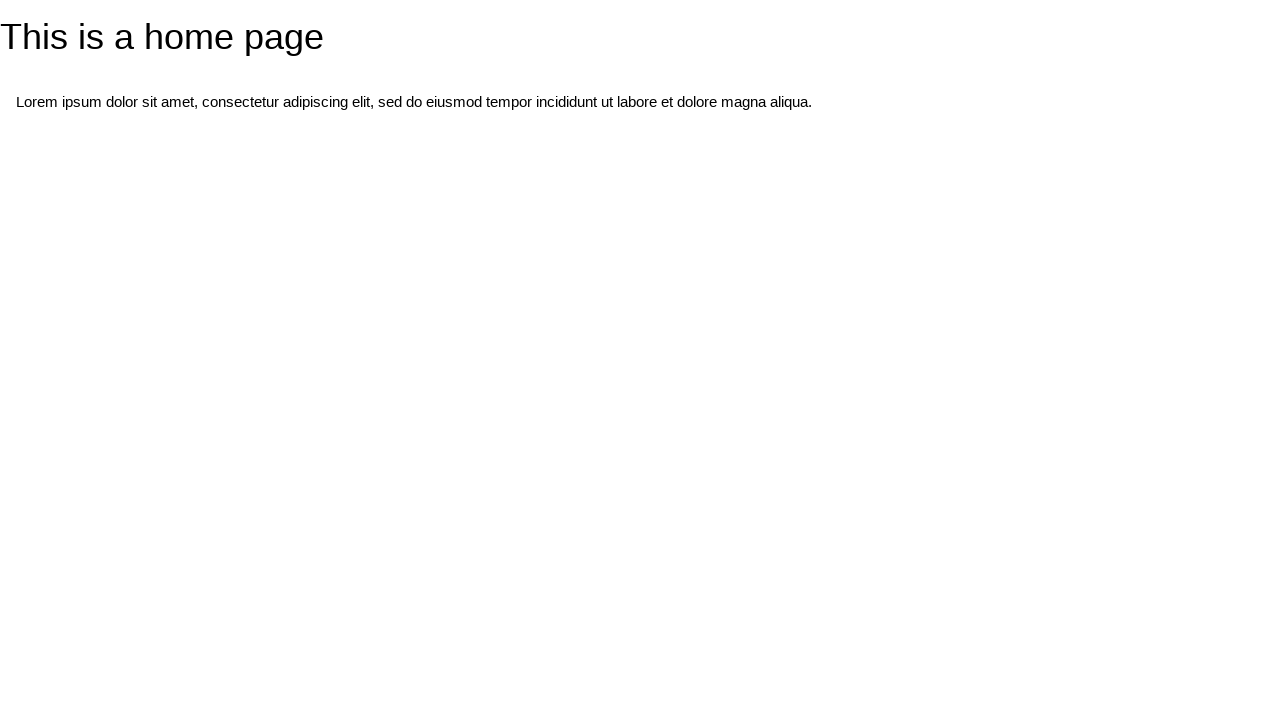

Located h1 header element
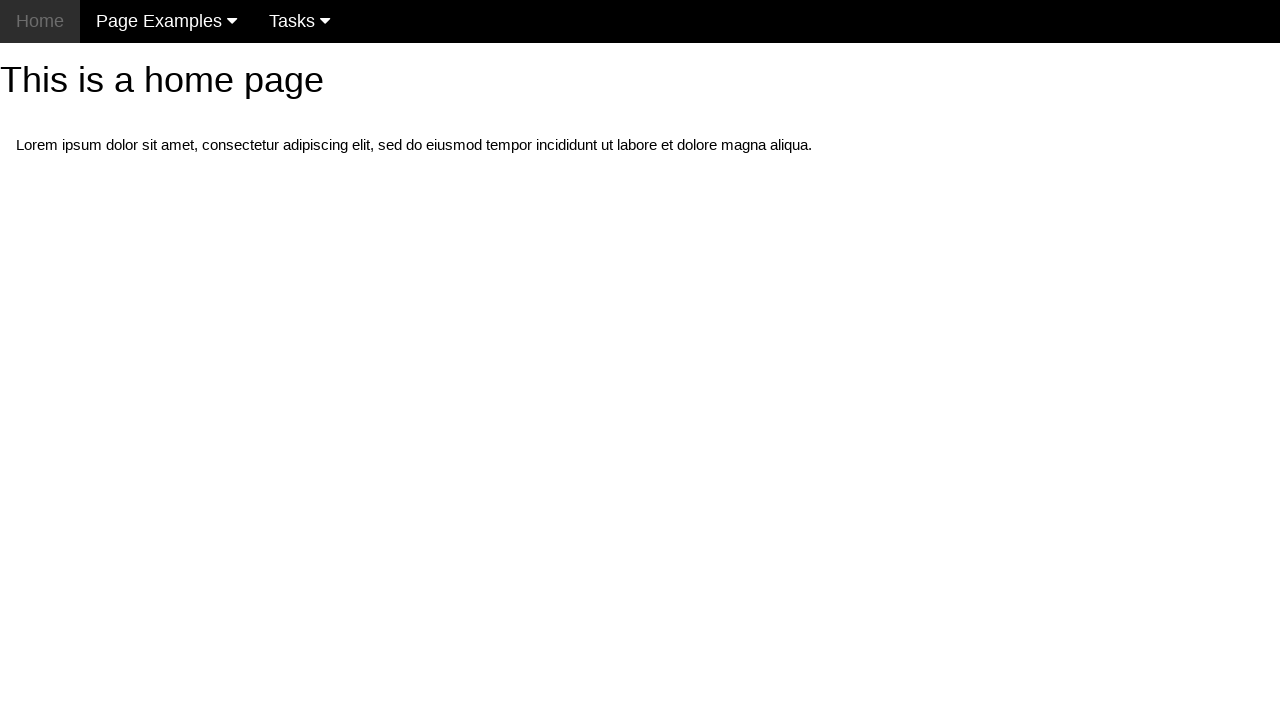

Verified header text is 'This is a home page'
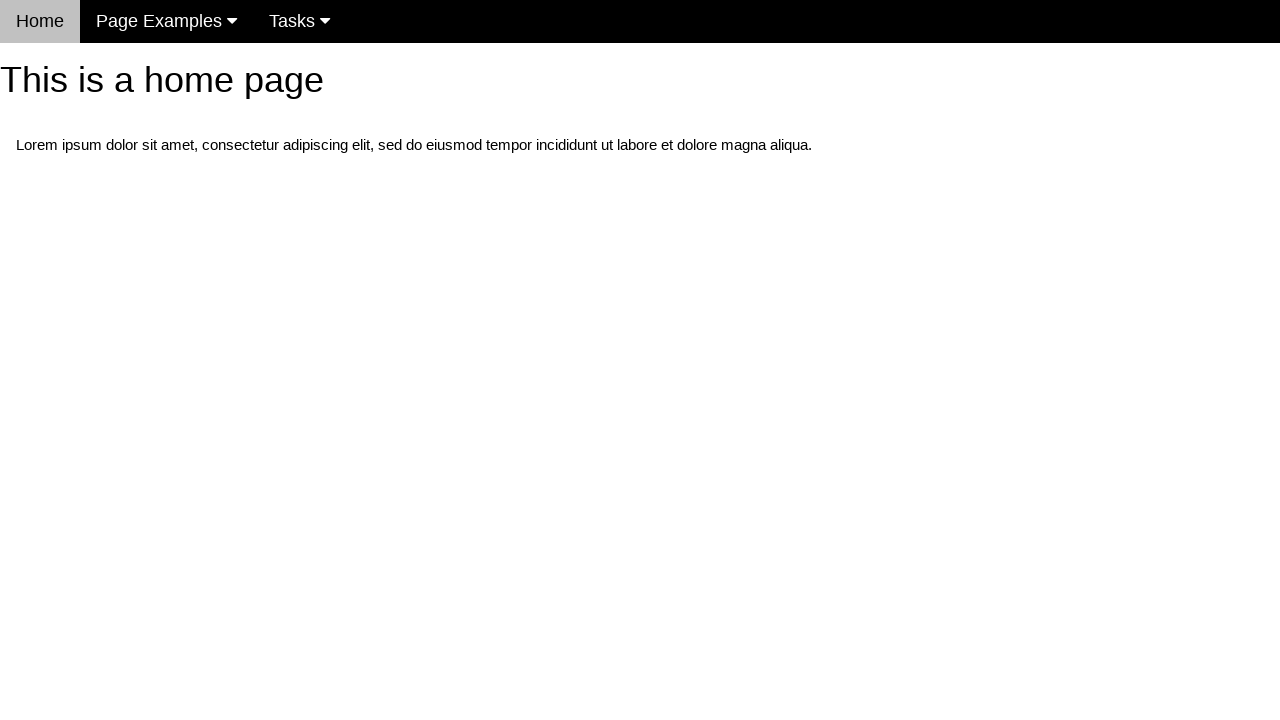

Located first paragraph element for description
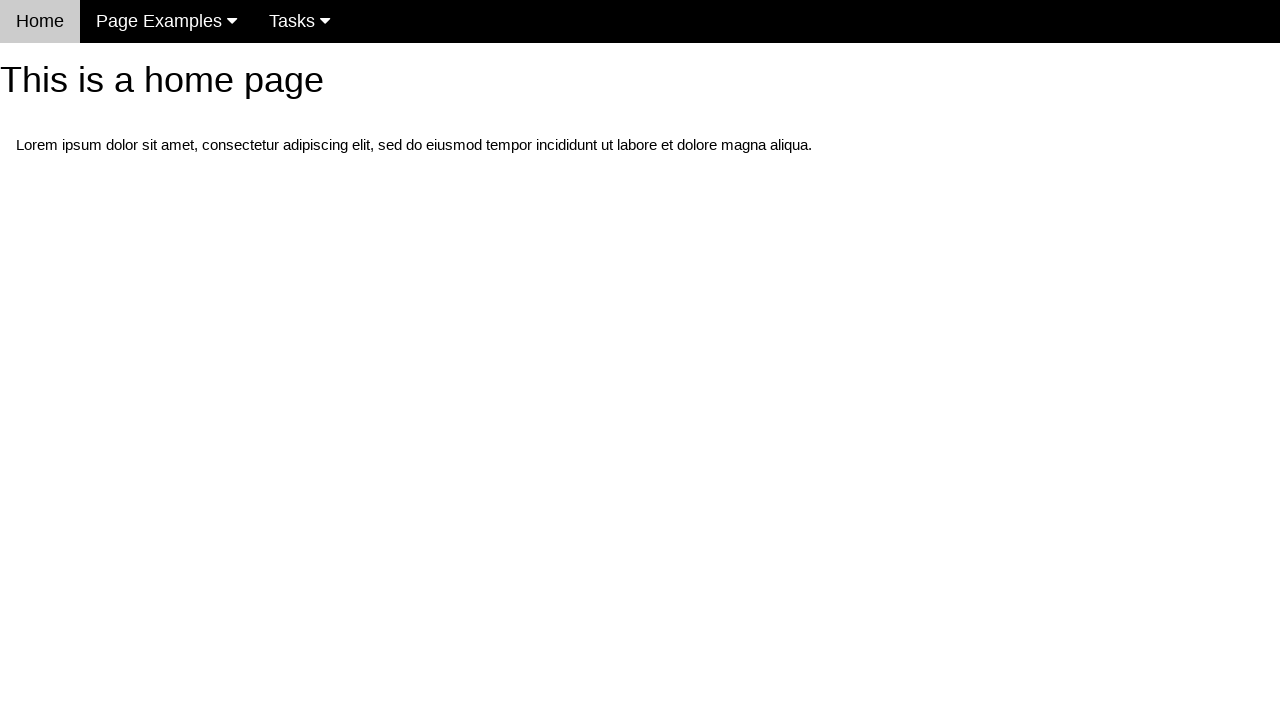

Verified description text matches expected Lorem ipsum content
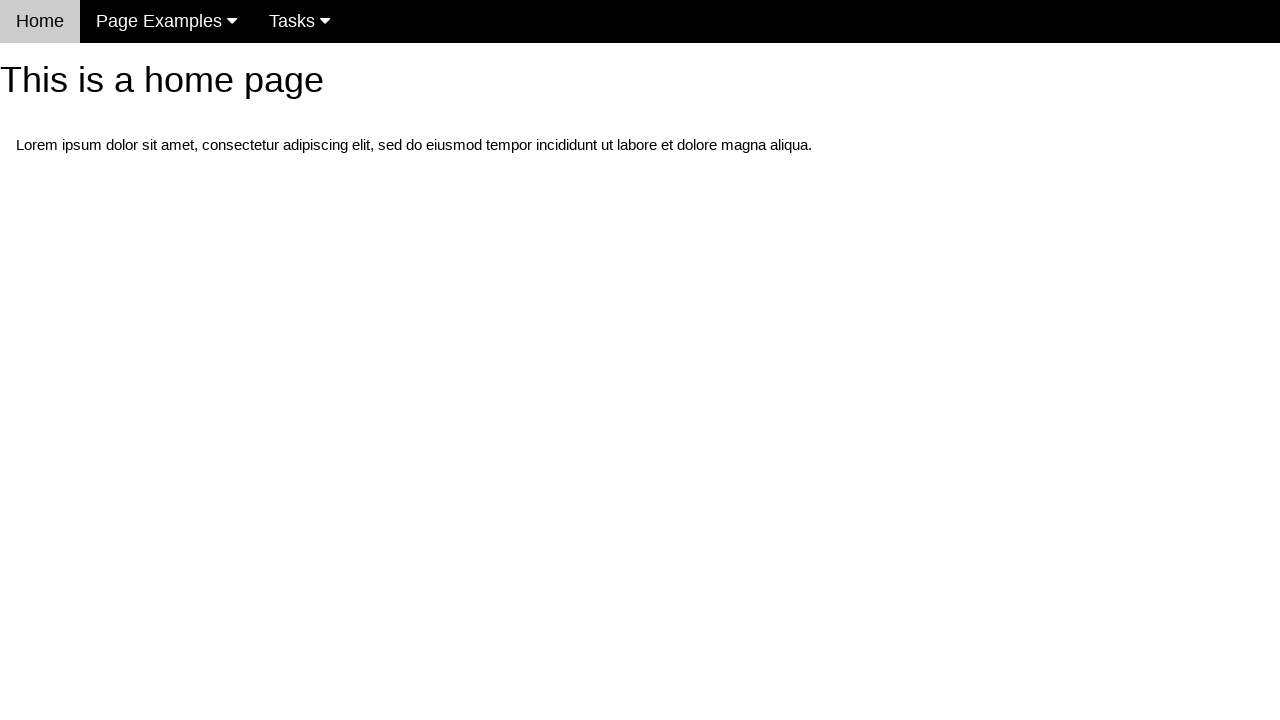

Located menu element with class w3-navbar
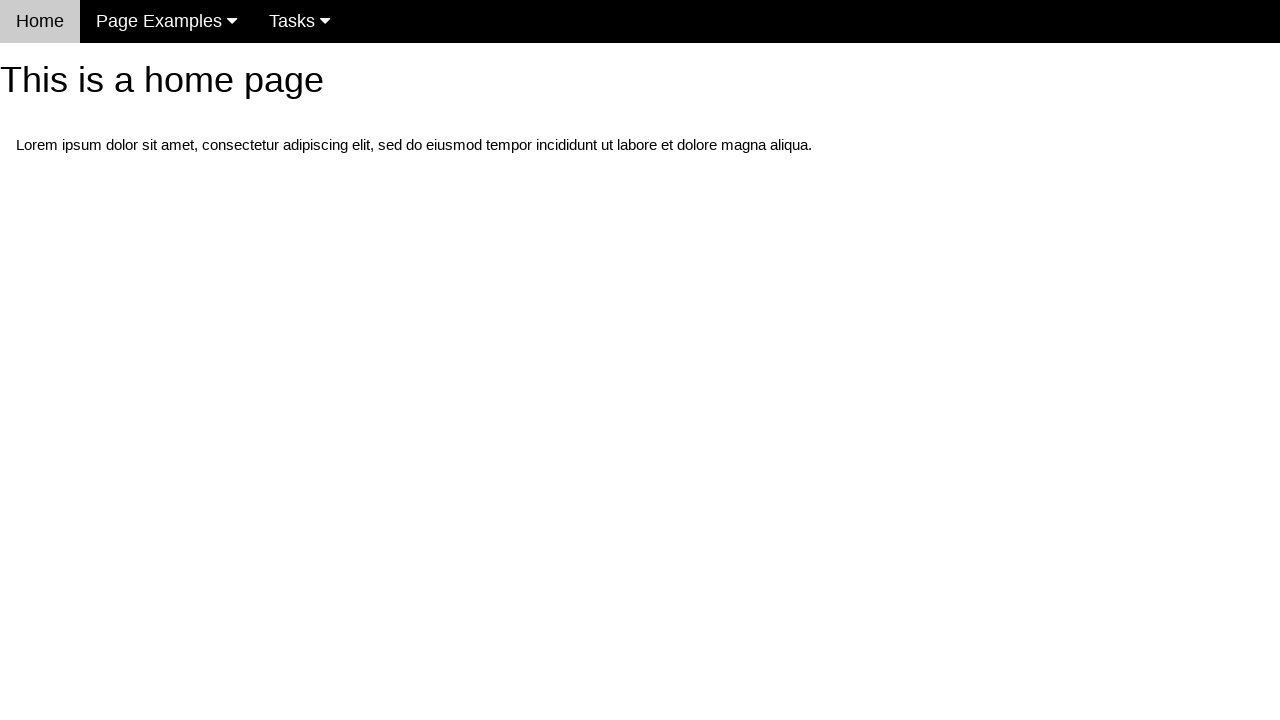

Verified menu is visible on the page
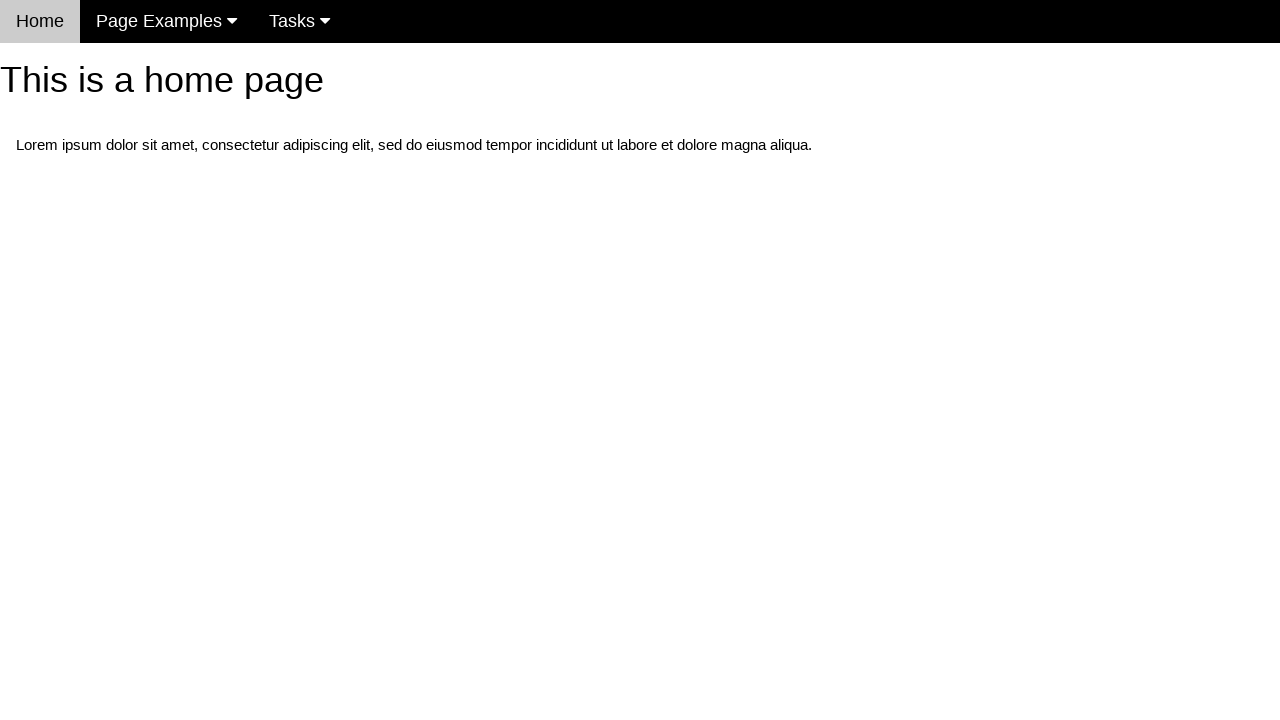

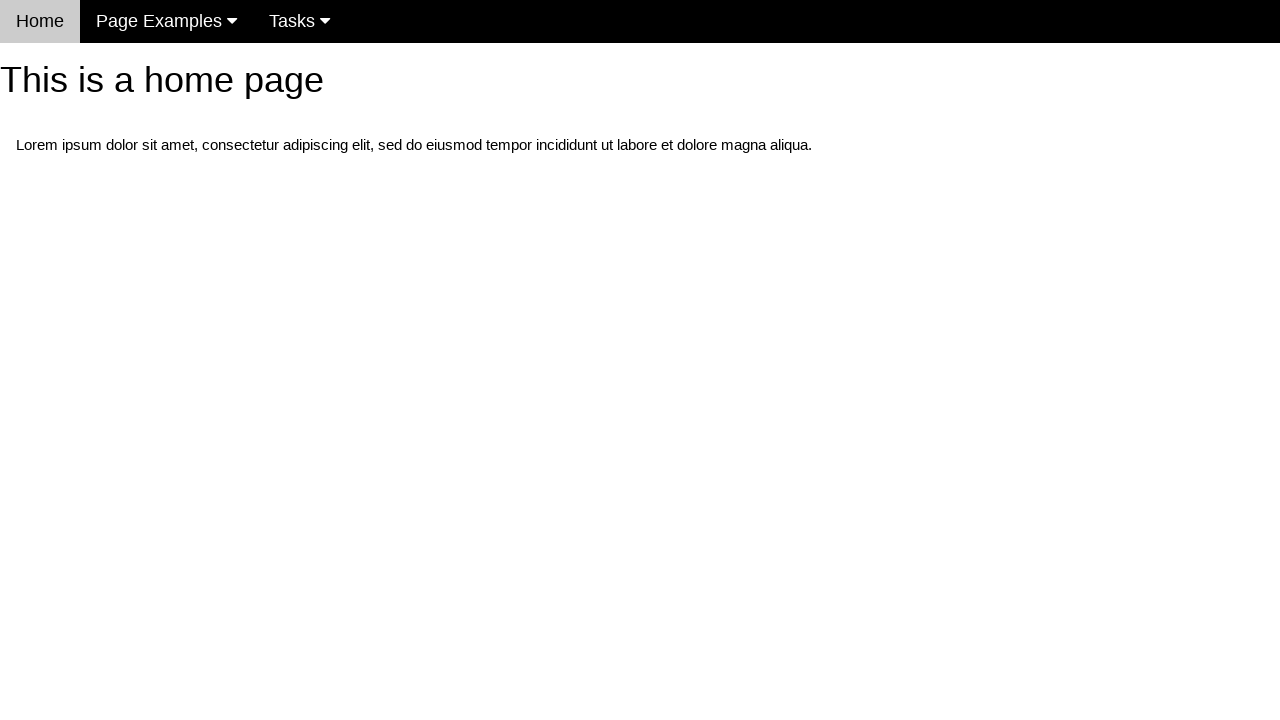